Tests the complete shopping flow by searching for products, adding Cashews to cart, and proceeding through checkout to place an order

Starting URL: https://rahulshettyacademy.com/seleniumPractise/#/

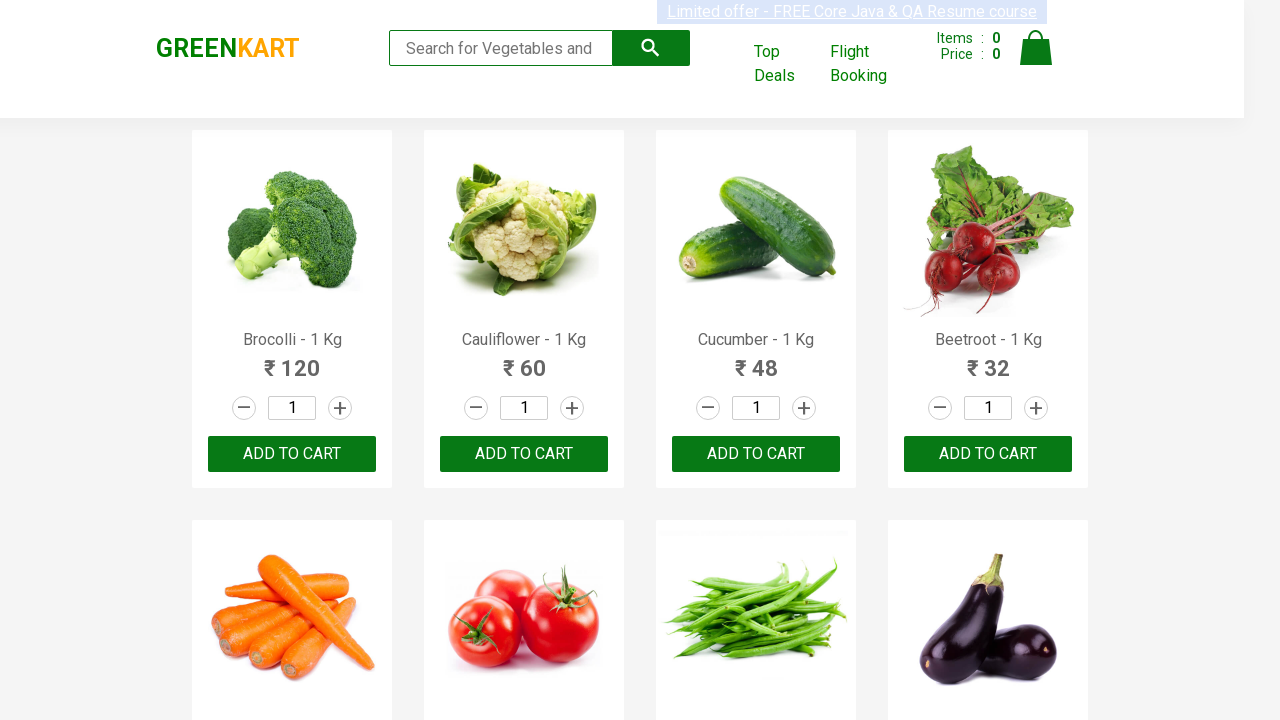

Filled search box with 'ca' to search for products on input.search-keyword
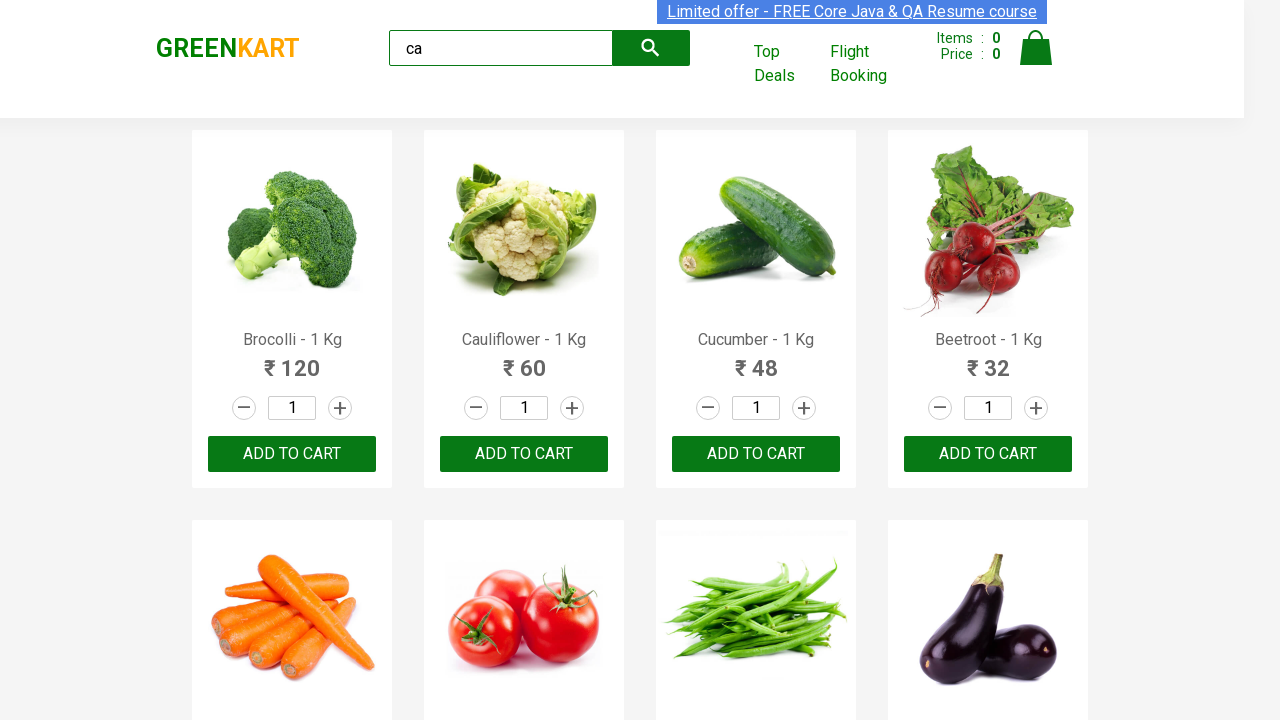

Waited 2 seconds for search results to load
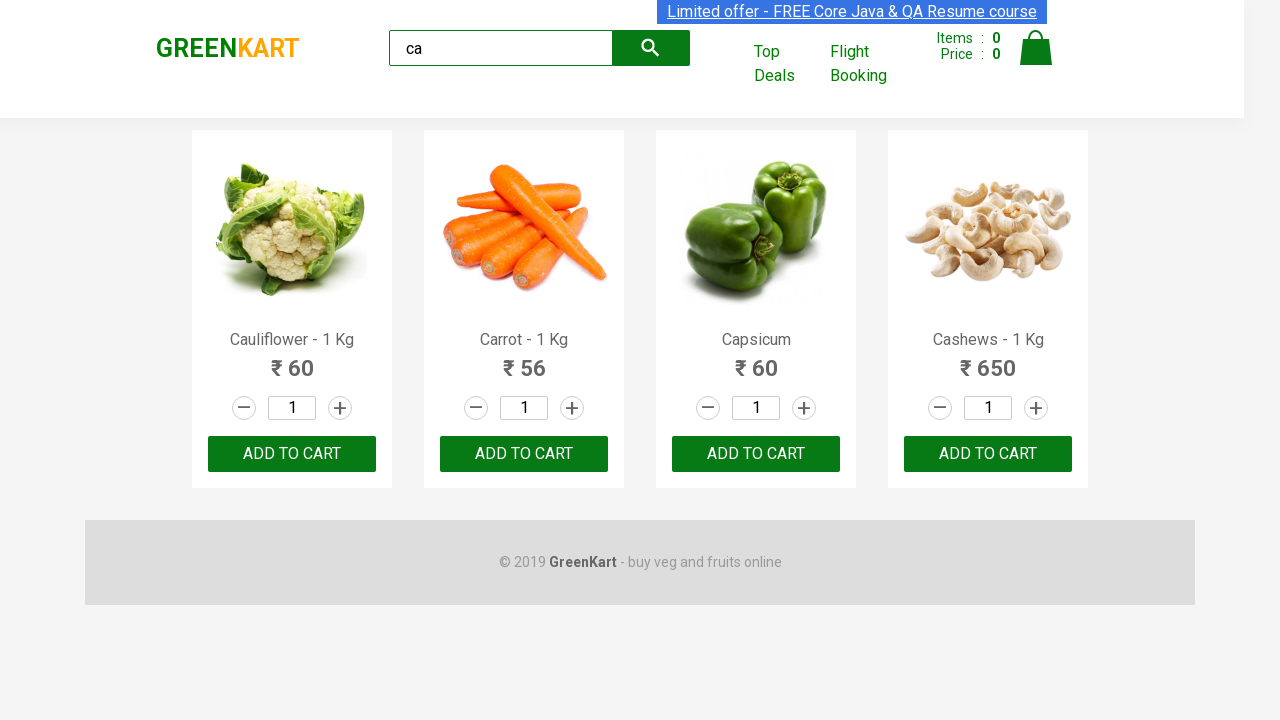

Located all product elements on the page
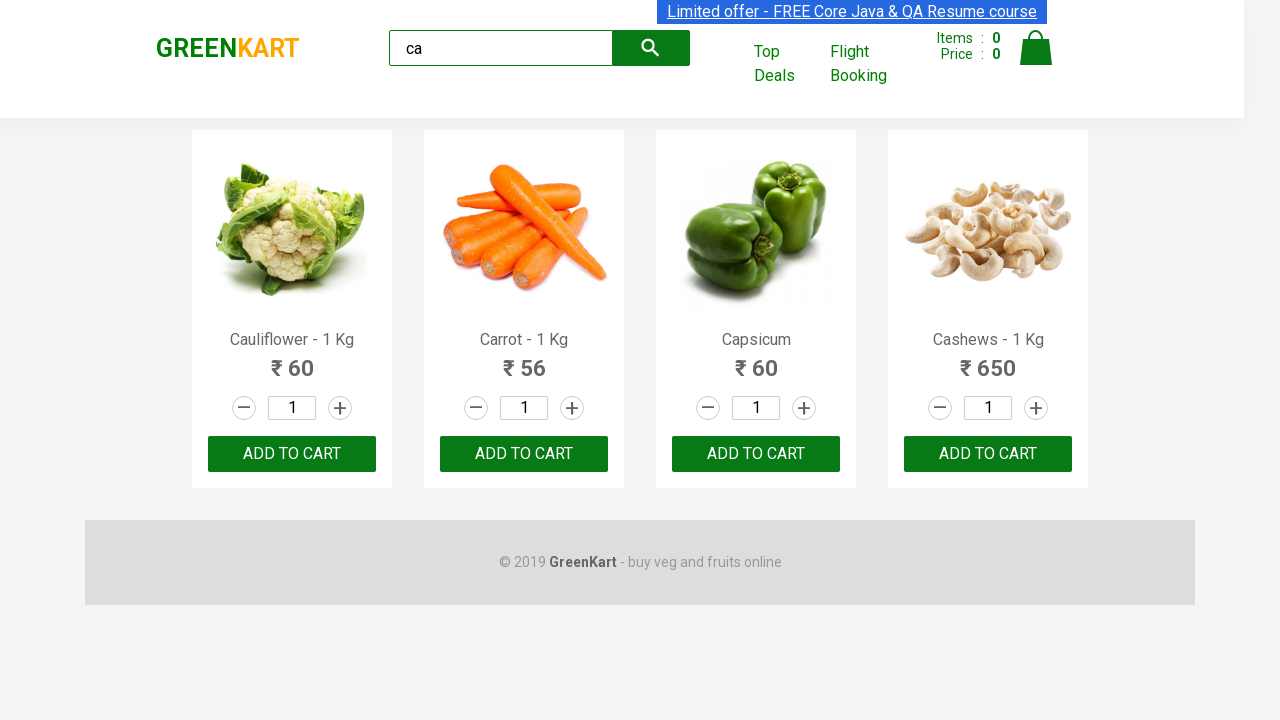

Found Cashews product and clicked add to cart button at (988, 454) on div.products .product >> nth=3 >> button
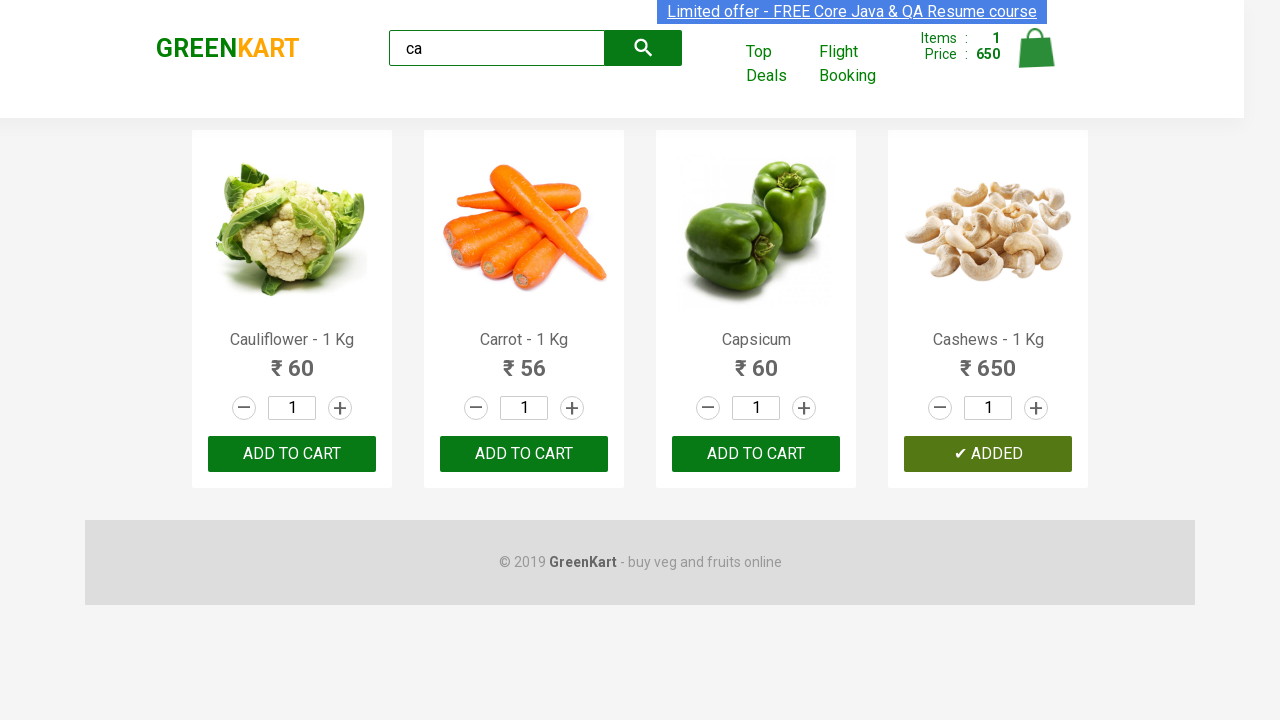

Clicked on cart icon to view cart at (1036, 48) on .cart-icon > img
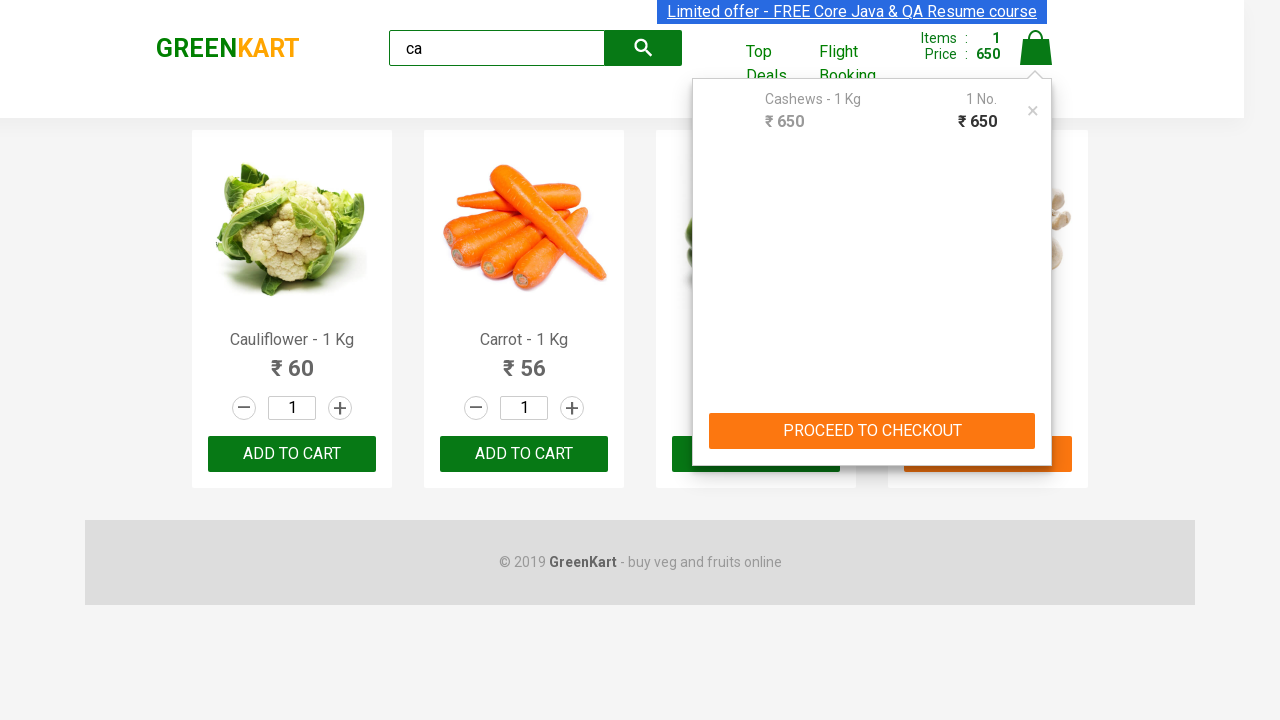

Clicked PROCEED TO CHECKOUT button at (872, 431) on text=PROCEED TO CHECKOUT
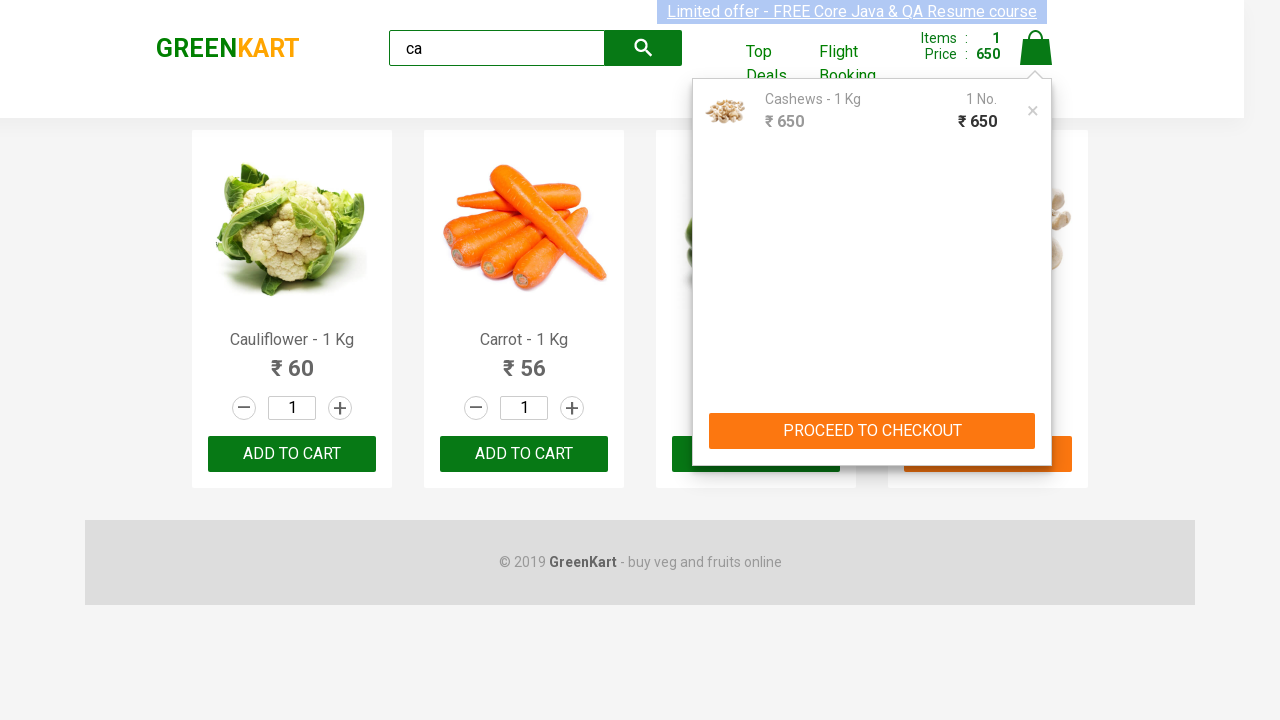

Clicked Place Order button to complete checkout at (1036, 420) on text=Place Order
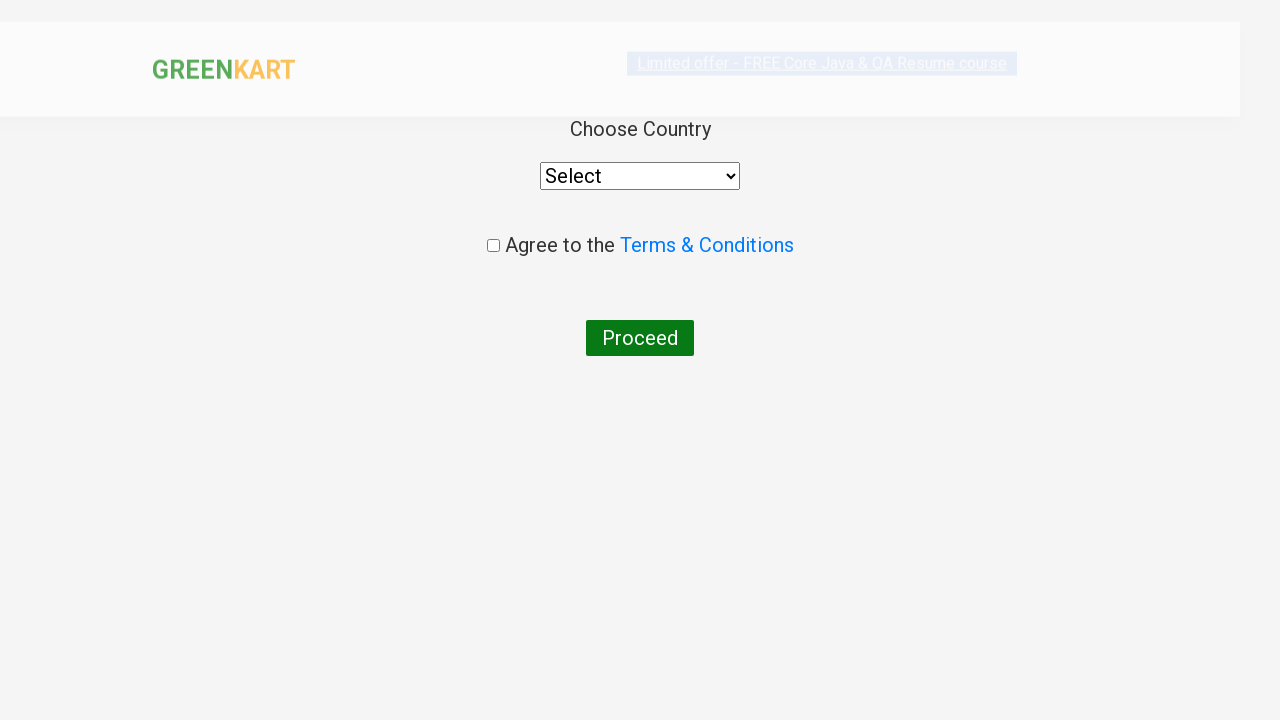

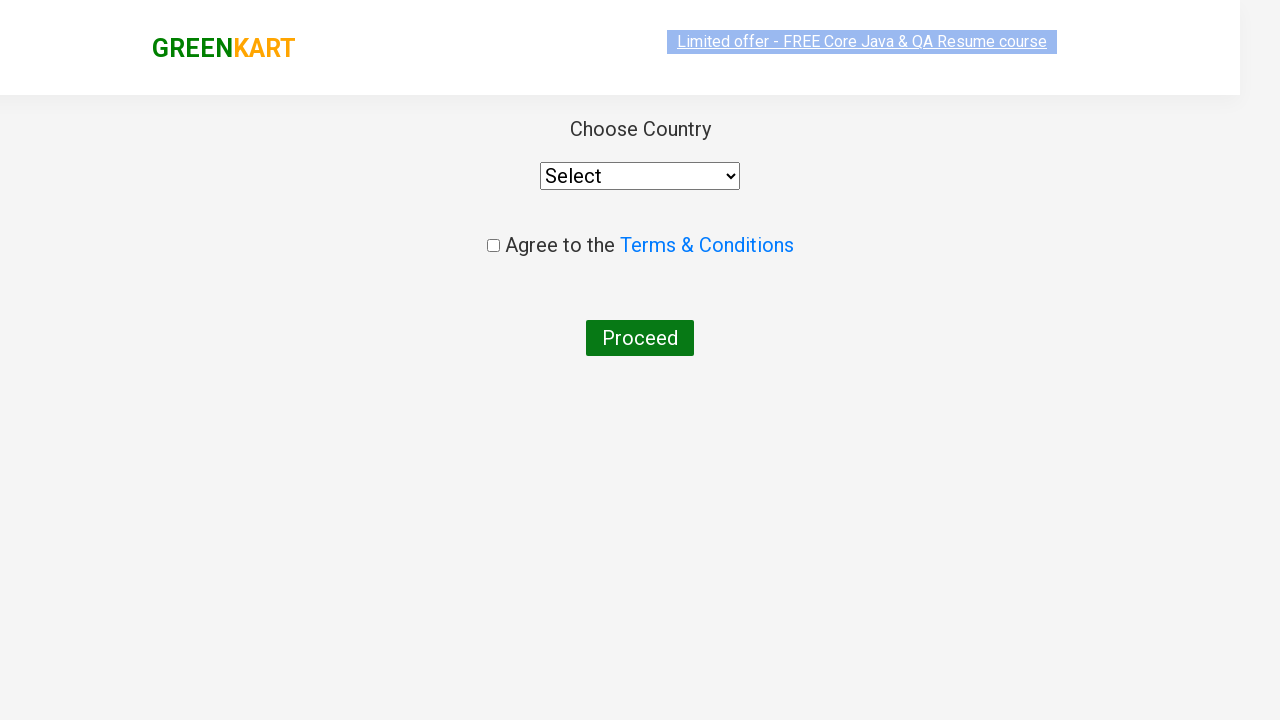